Tests browser window popup handling by clicking to open a new window, switching to the child window to click a link, and then switching back to the parent window.

Starting URL: https://demo.automationtesting.in/Windows.html

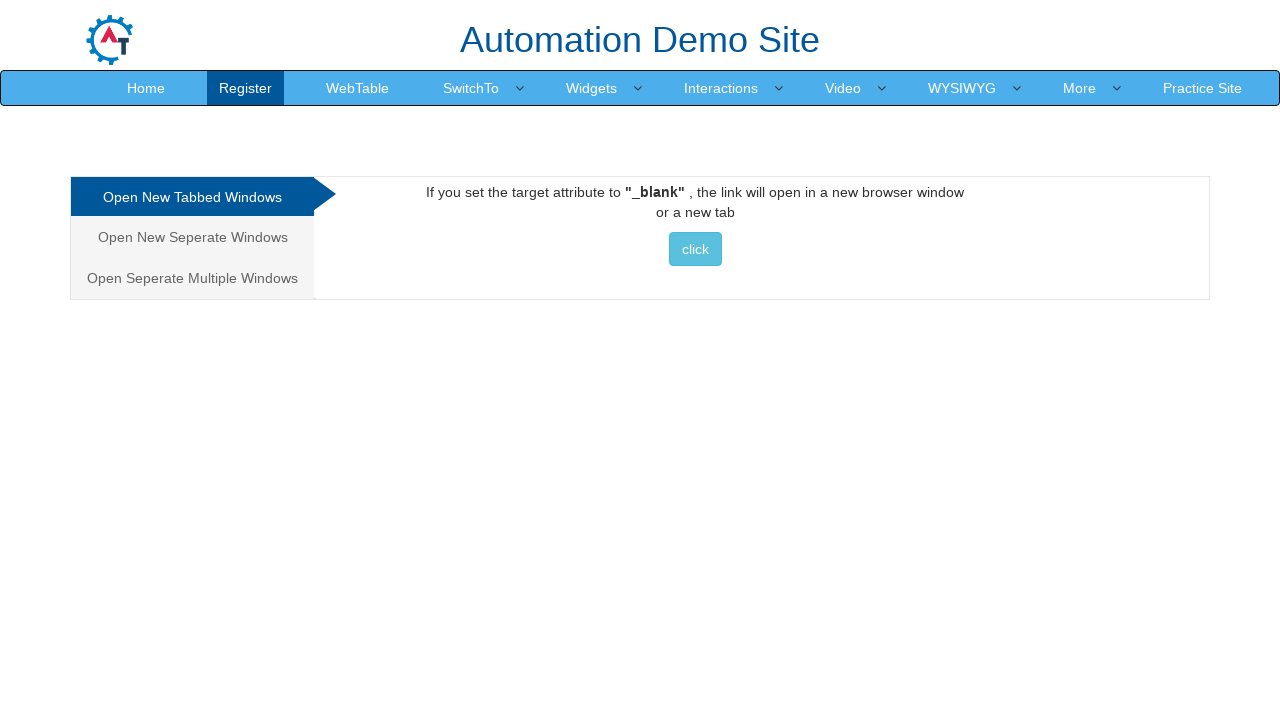

Clicked on 'Open New Seperate Windows' tab at (192, 237) on text=Open New Seperate Windows
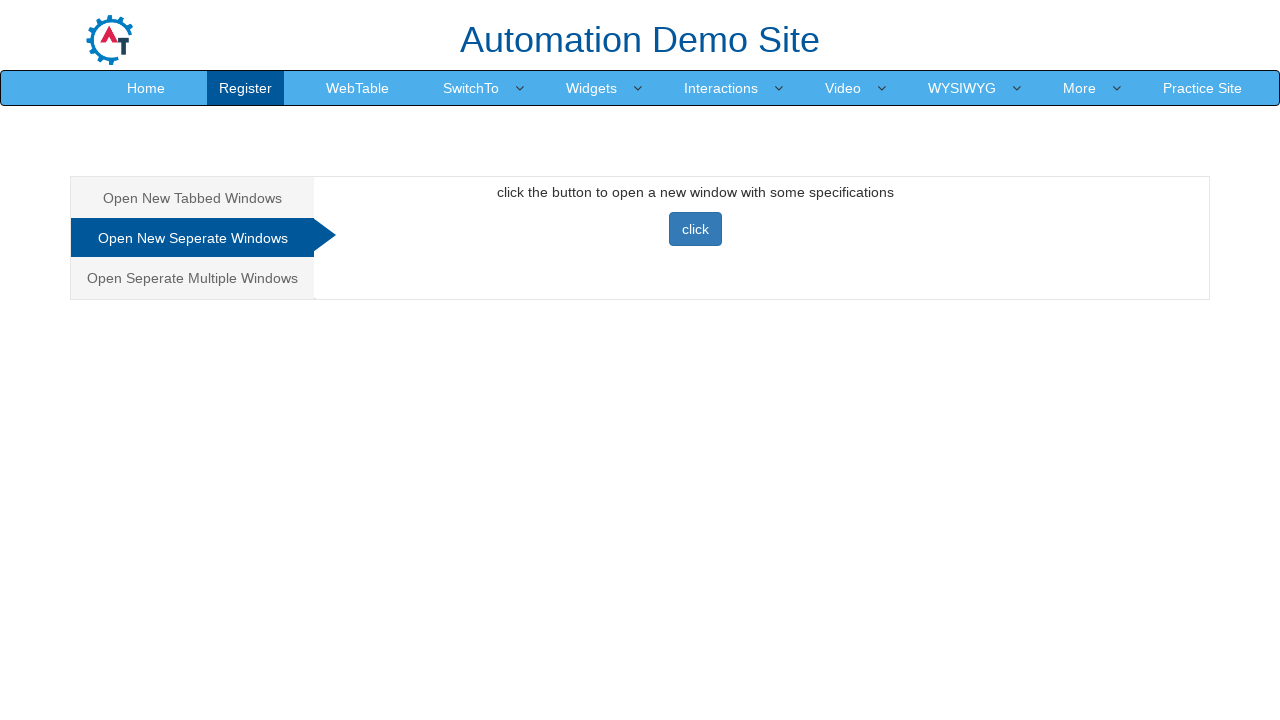

Clicked button to open a new separate window at (695, 214) on #Seperate
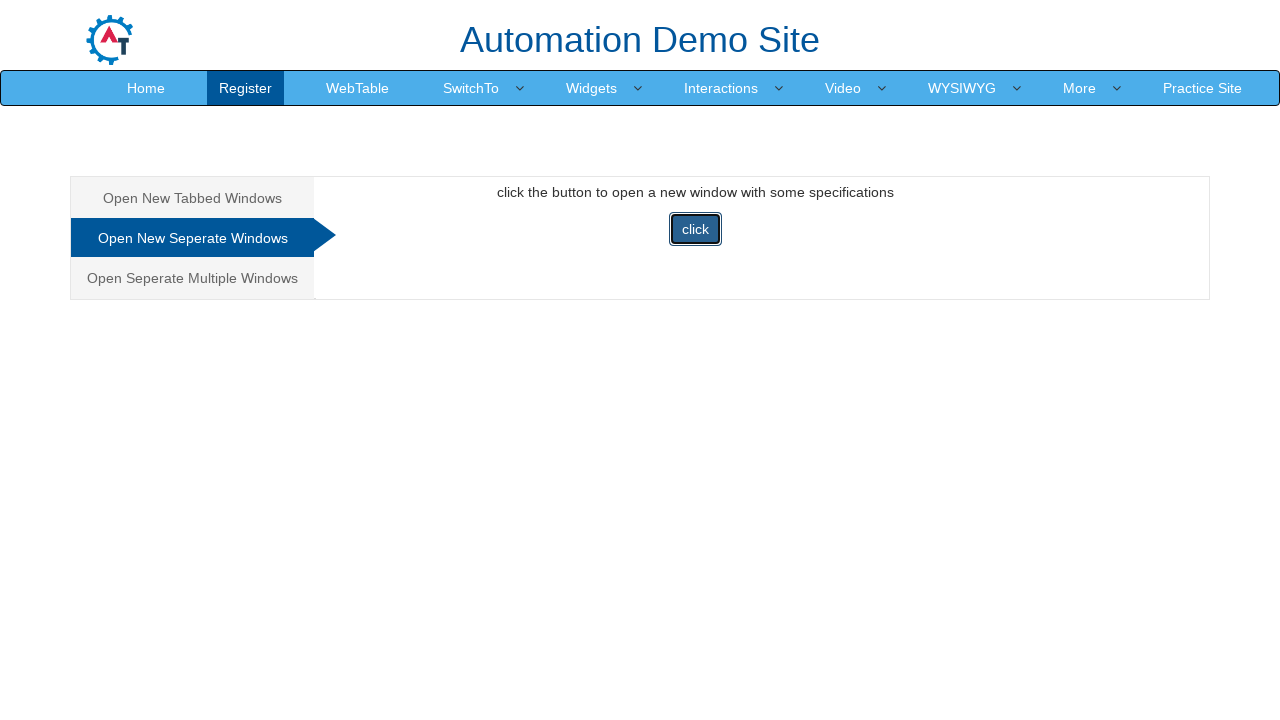

Waited for new window to open
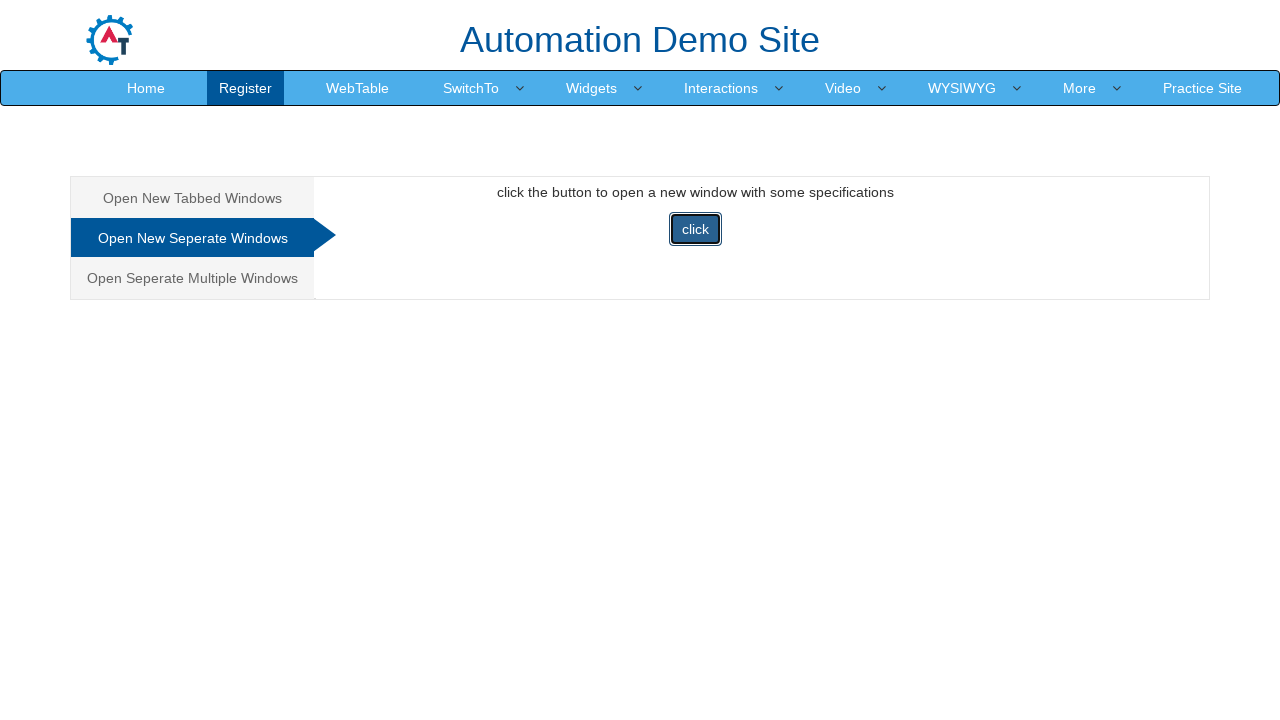

Retrieved all open pages/windows from context
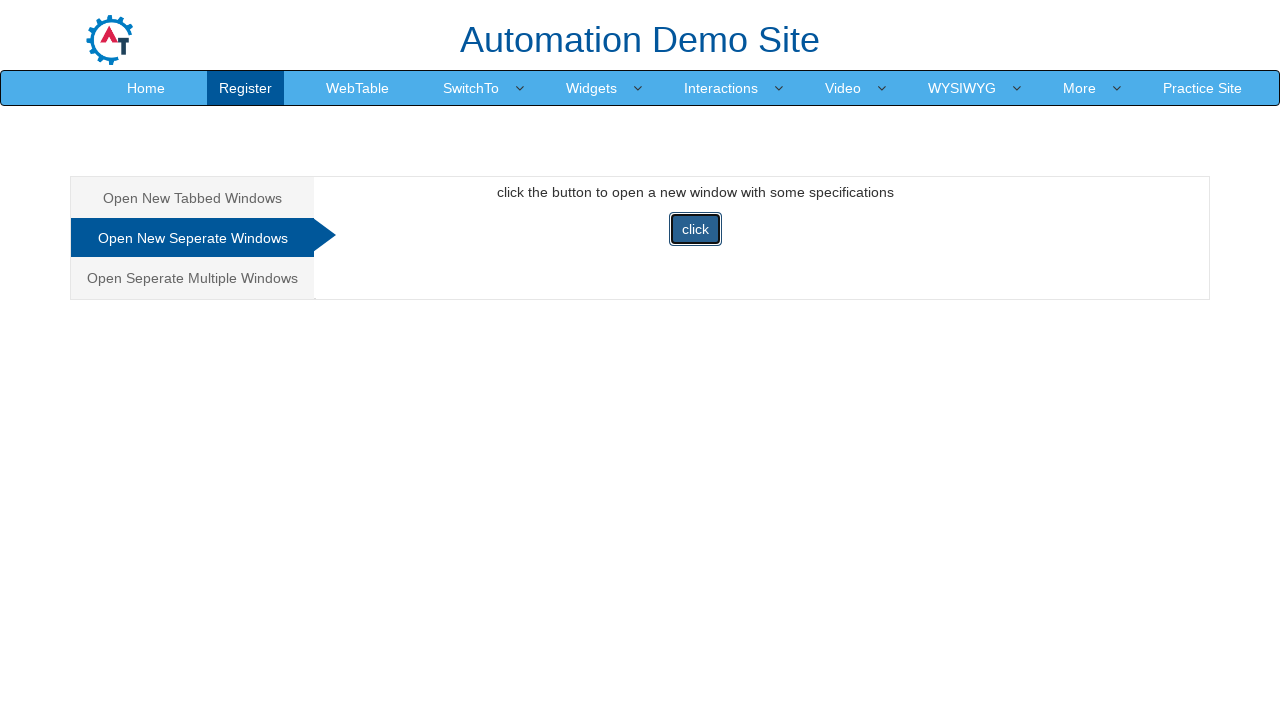

Identified child window as the second page
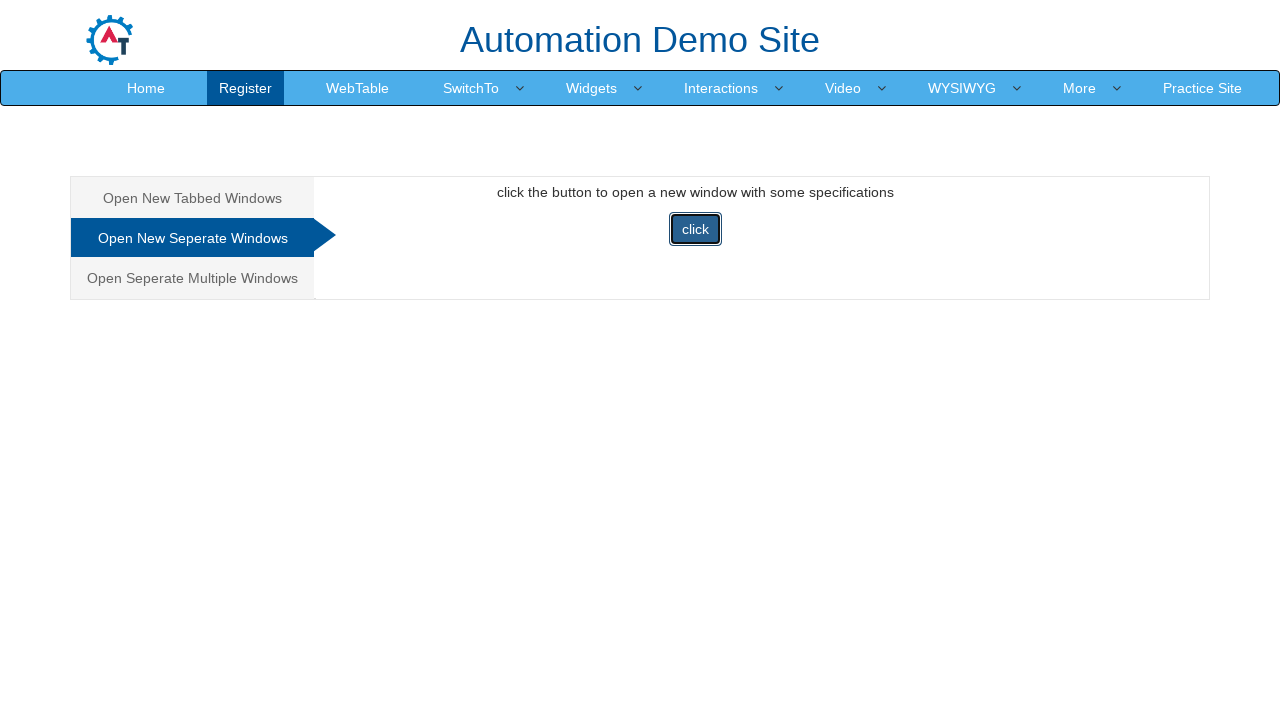

Waited for child window to fully load
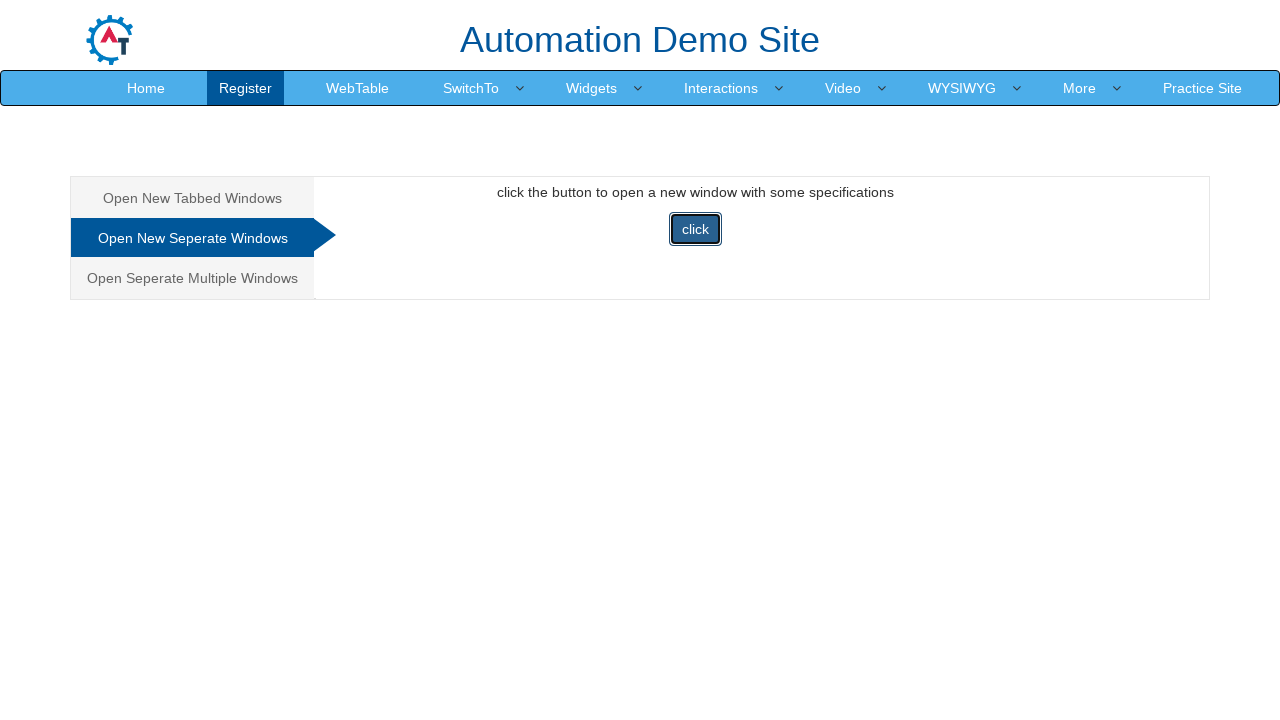

Clicked 'Register now!' link in child window at (1003, 102) on text=Register now!
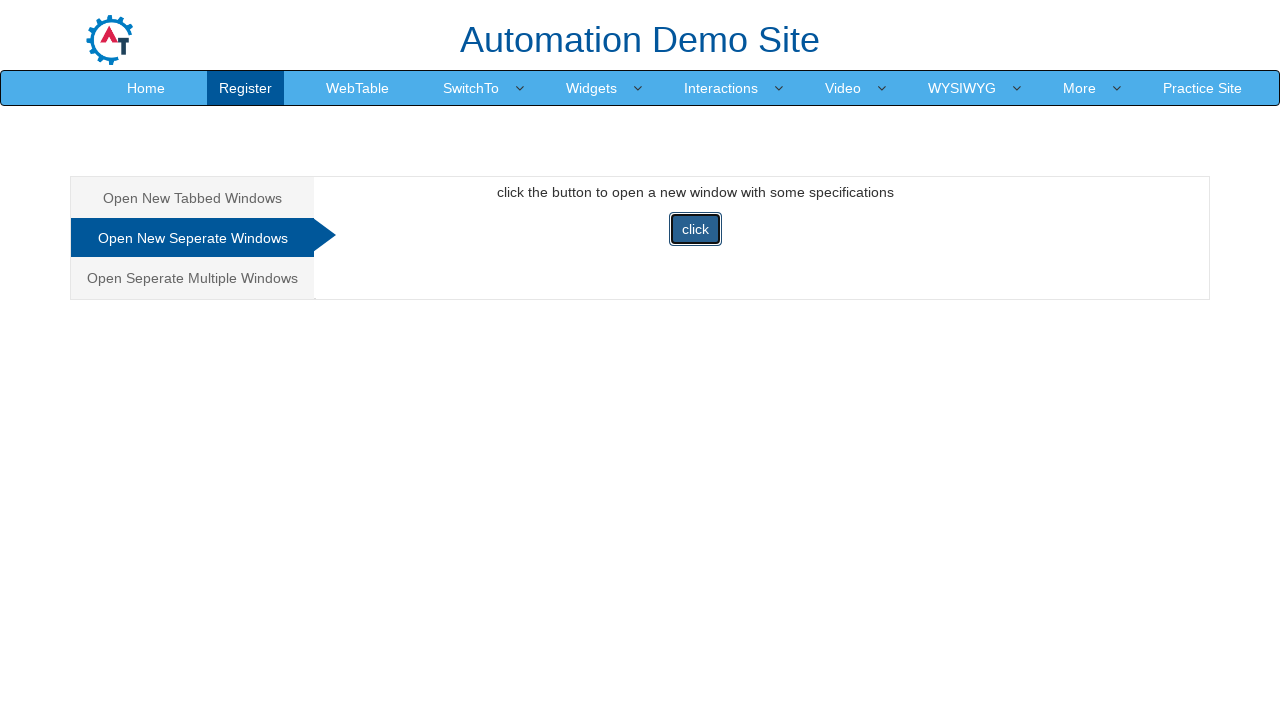

Waited for navigation in child window to complete
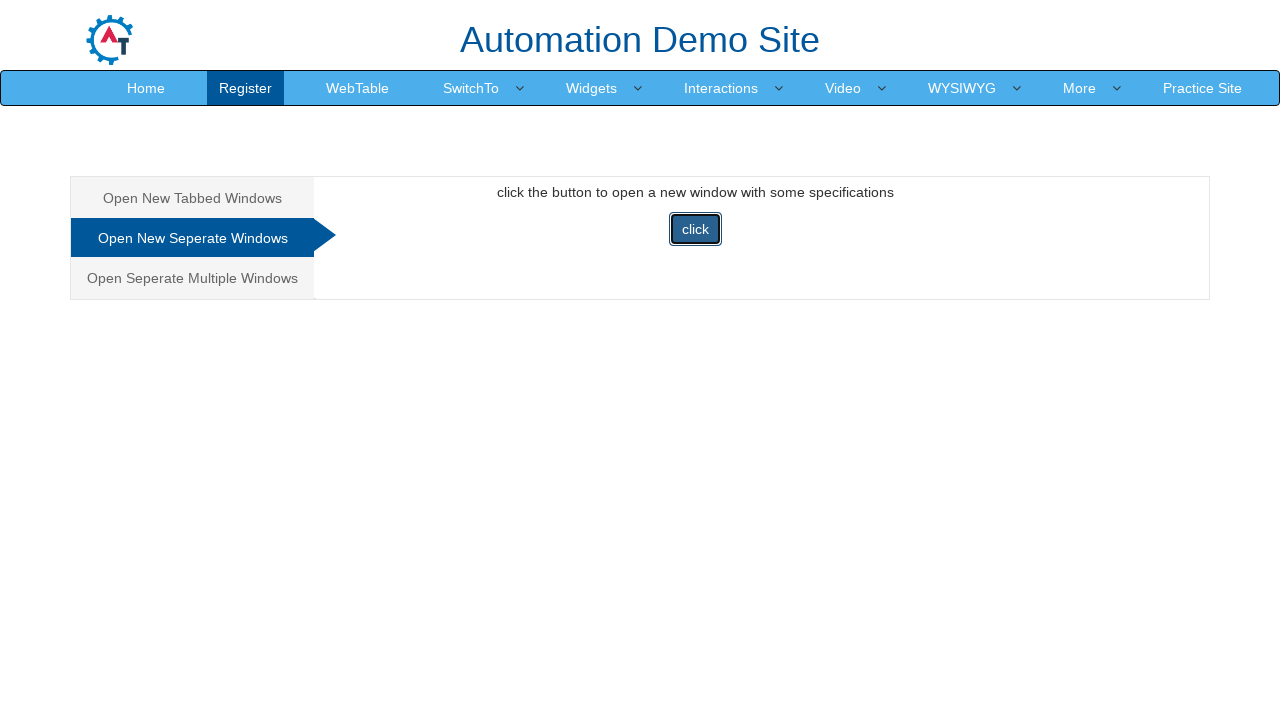

Brought parent window to front
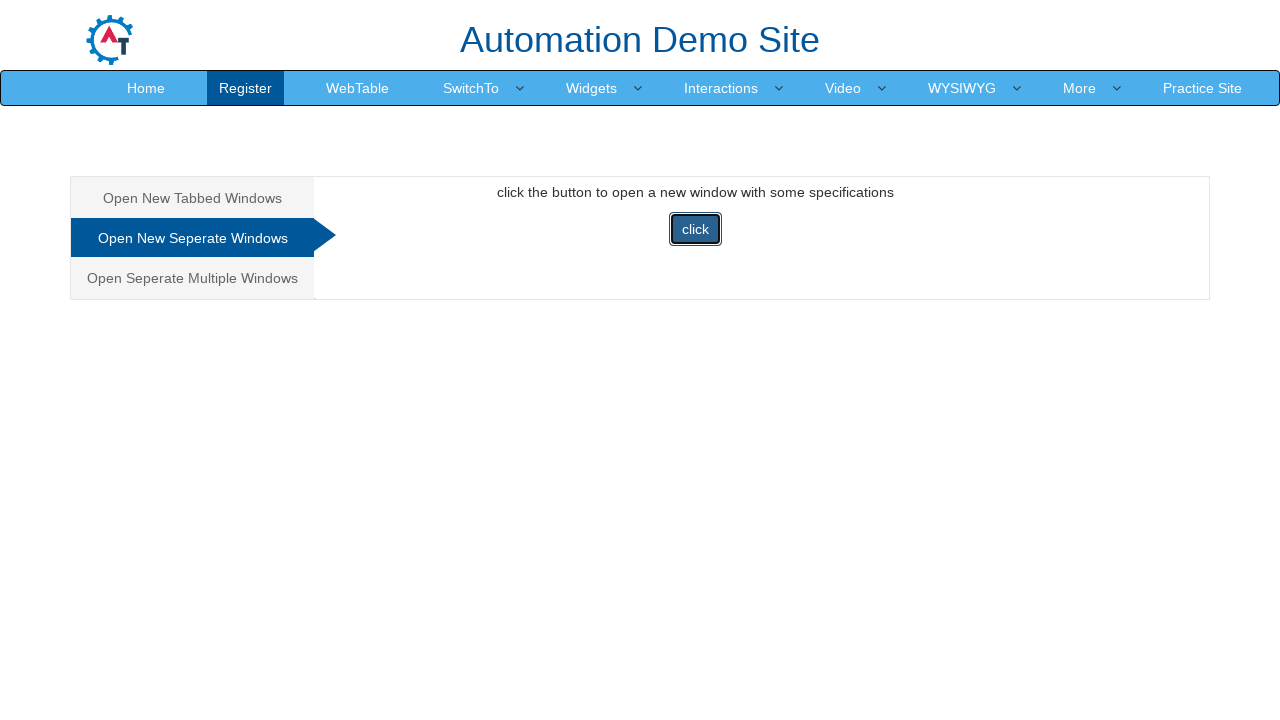

Verified return to parent window
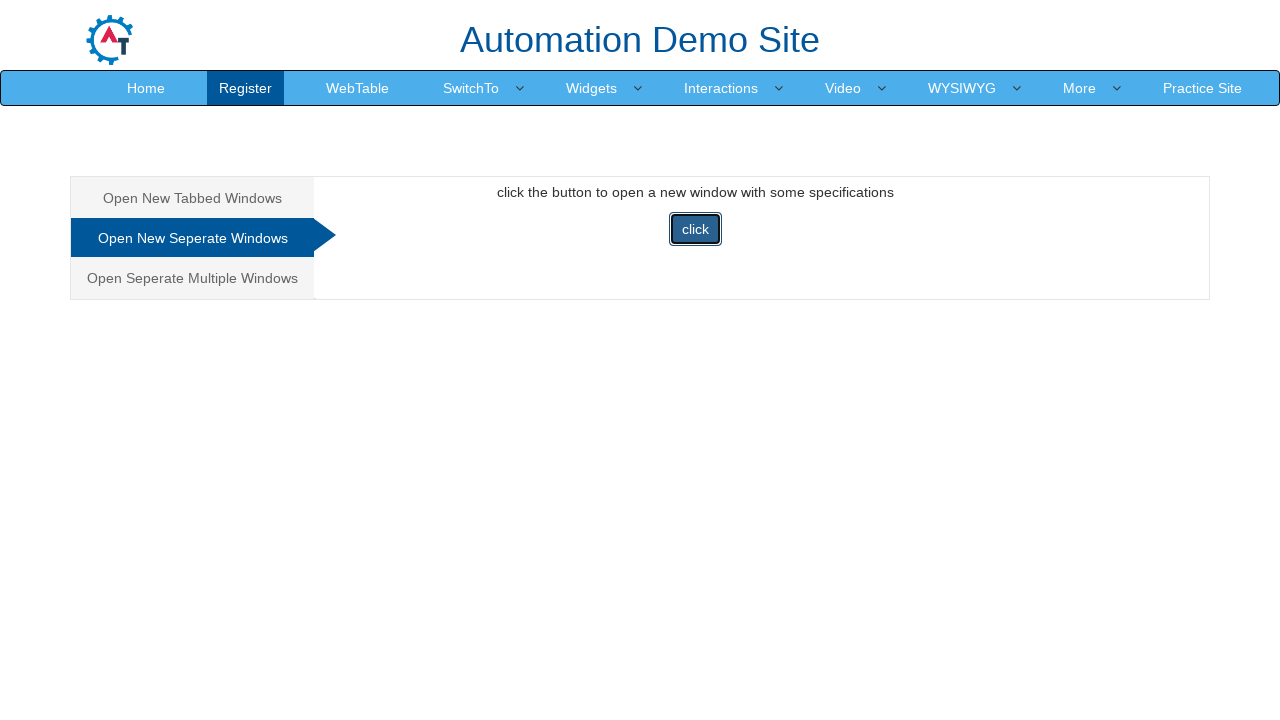

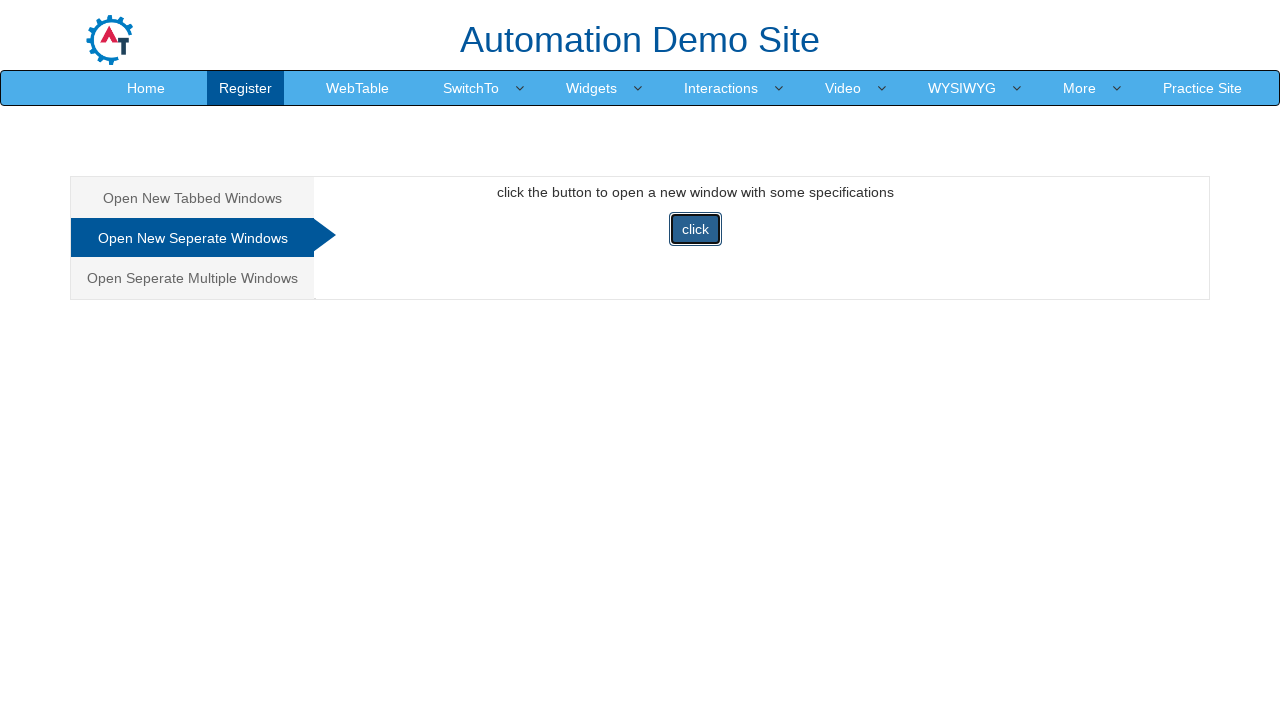